Tests drag and drop functionality using click and hold approach to move source element to target

Starting URL: https://jqueryui.com/droppable/

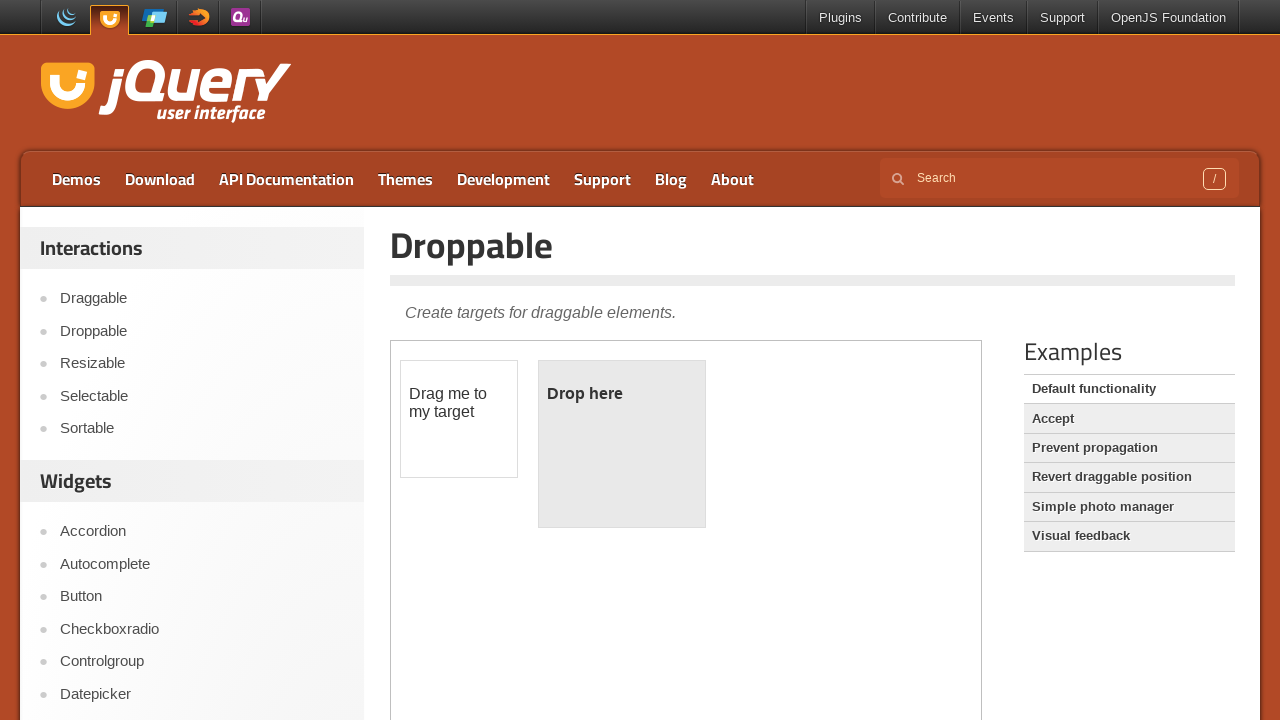

Located the first iframe on the page
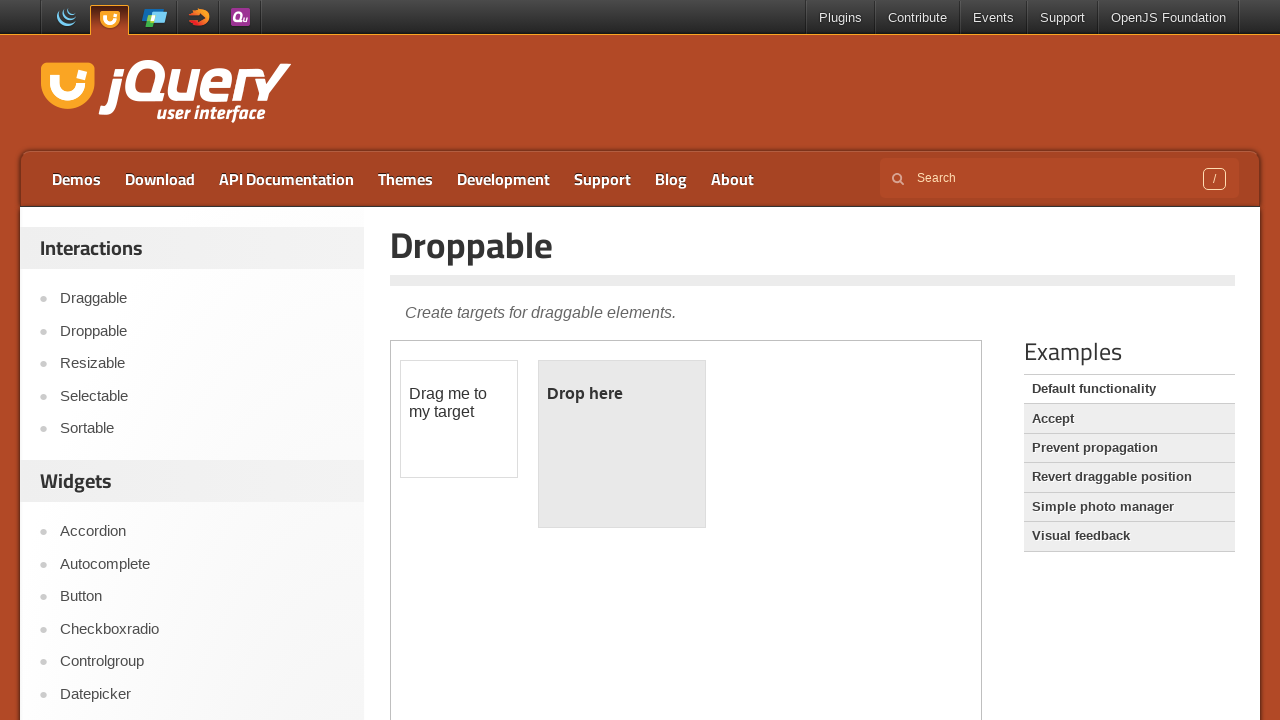

Located the draggable source element within iframe
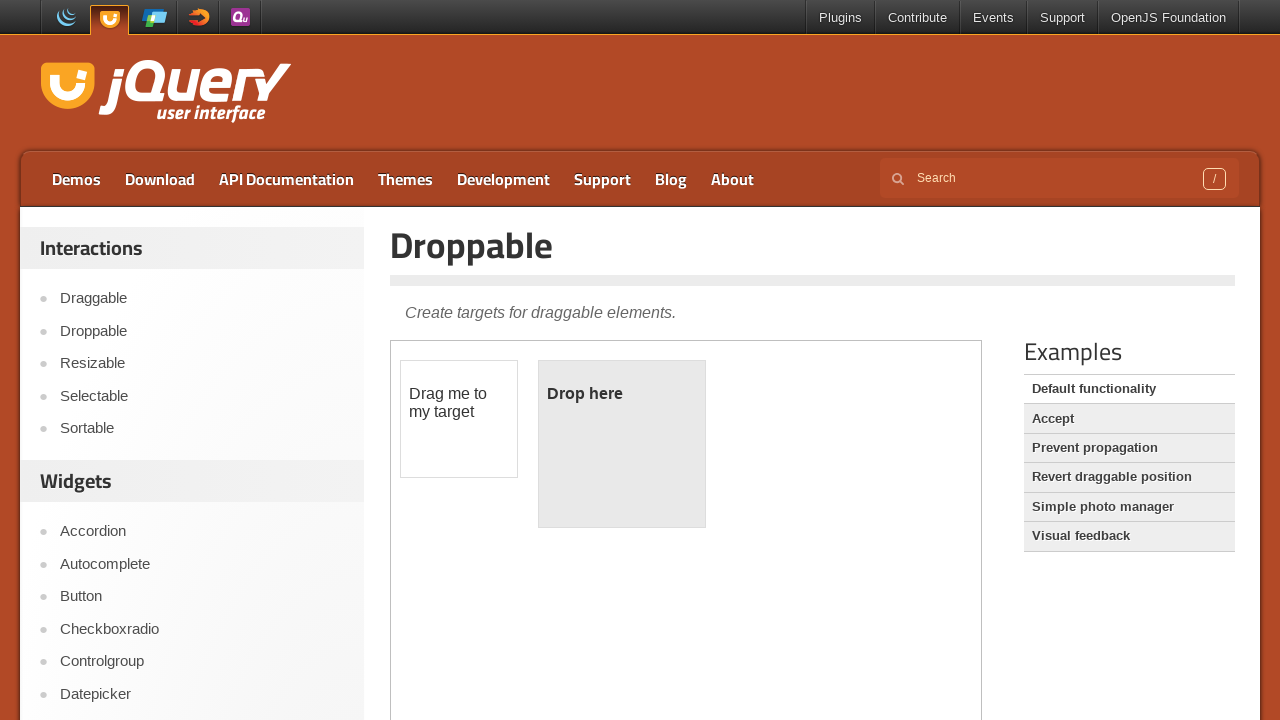

Located the droppable target element within iframe
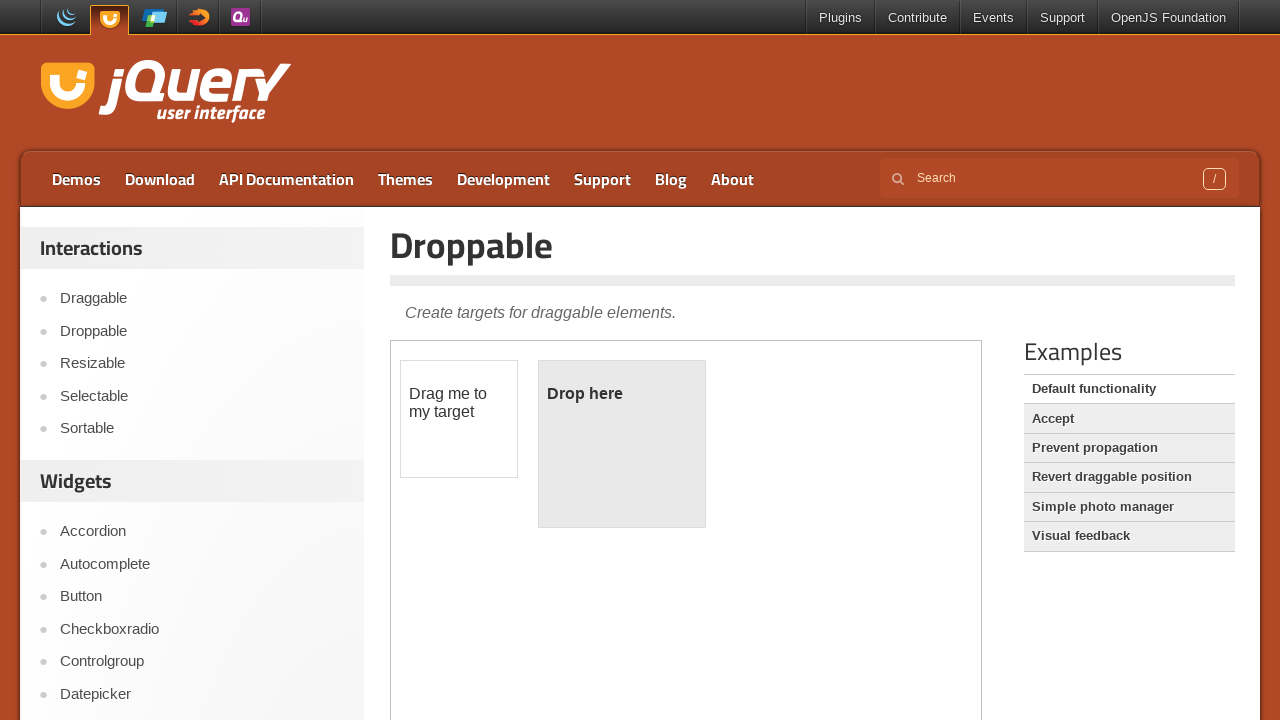

Dragged source element to target element using drag_to method at (622, 444)
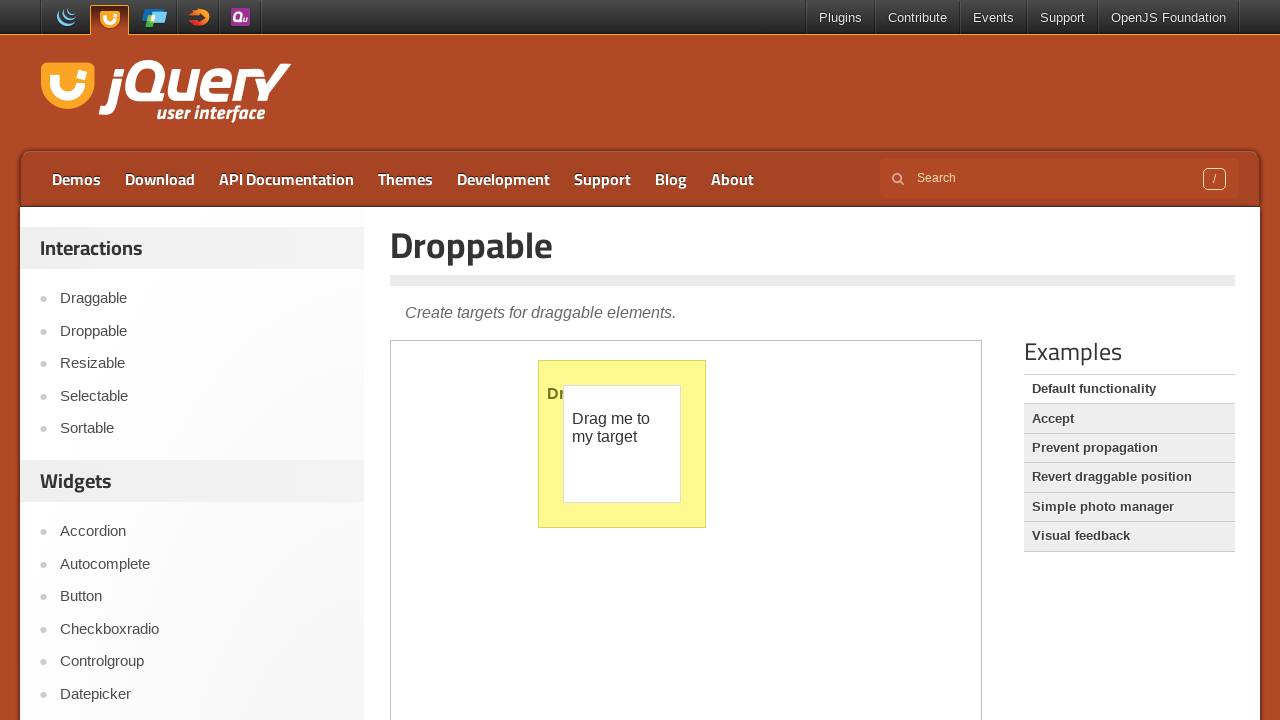

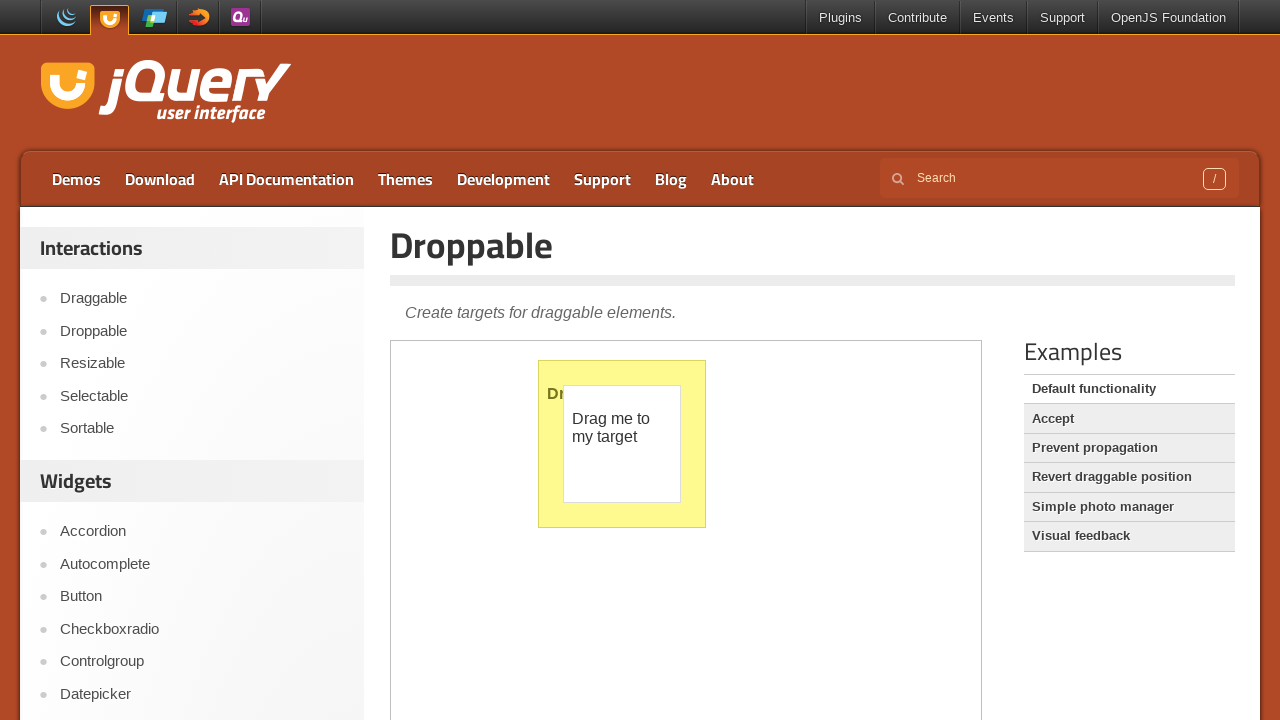